Tests alert handling by triggering an alert popup, reading its text, accepting it, and then interacting with a radio button on the page

Starting URL: https://artoftesting.com/sampleSiteForSelenium

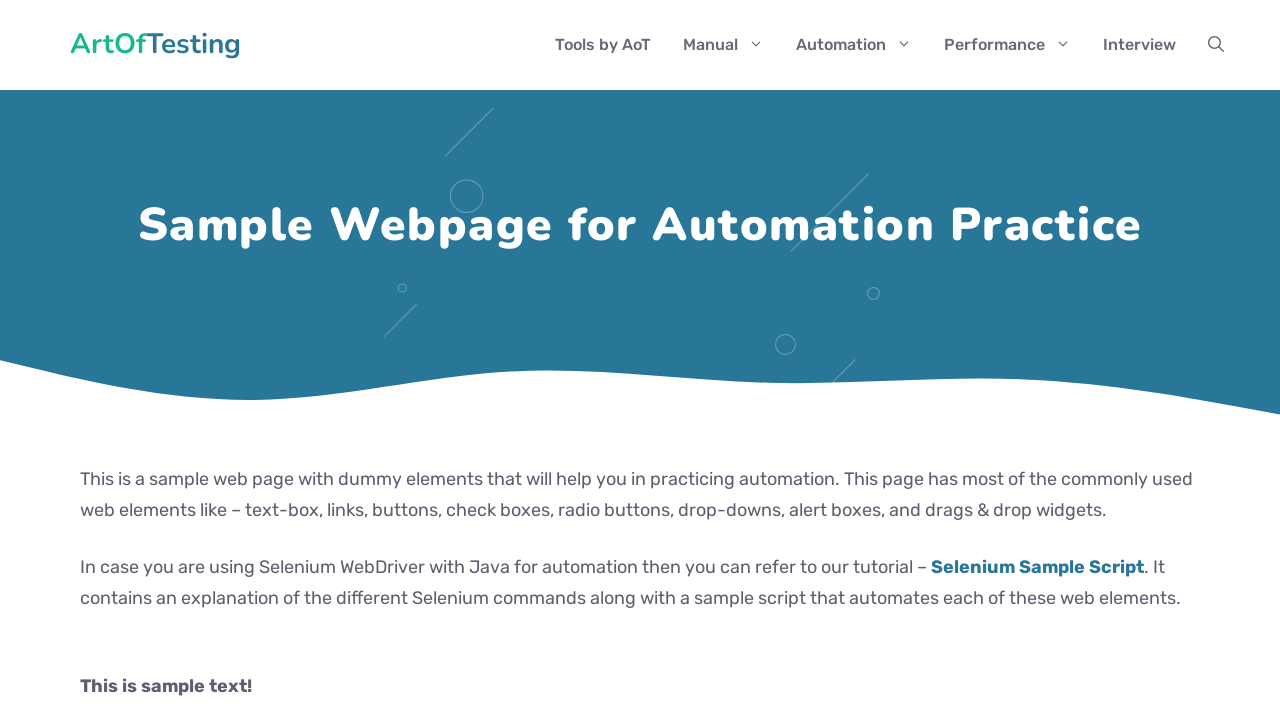

Clicked AlertBox button to trigger alert popup at (180, 361) on xpath=//div[@id='AlertBox']/button
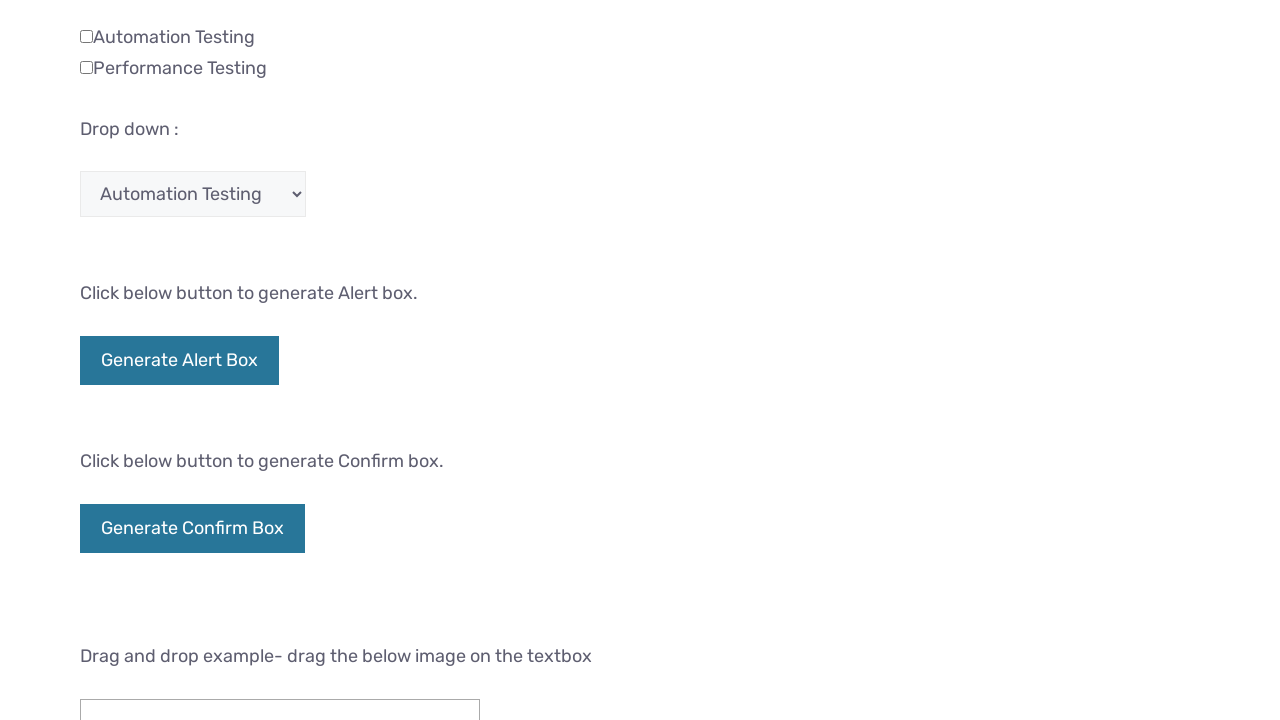

Set up dialog handler to accept alert
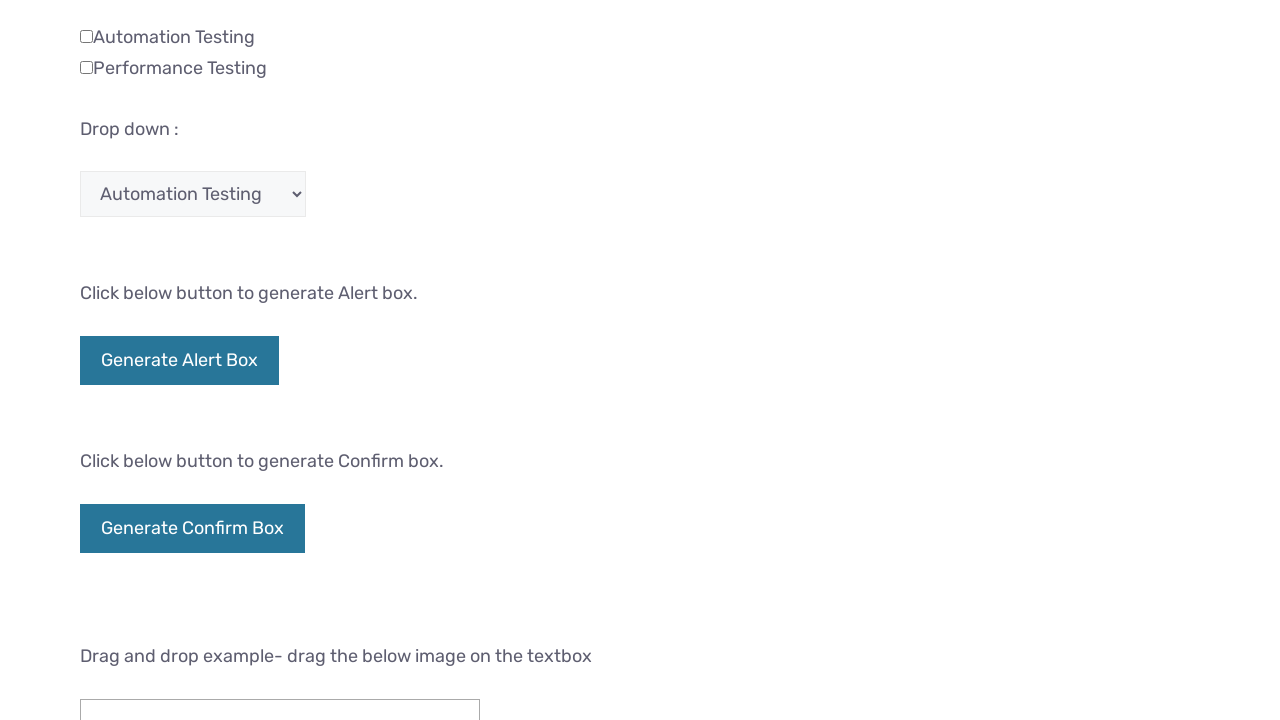

Clicked male radio button at (86, 360) on #male
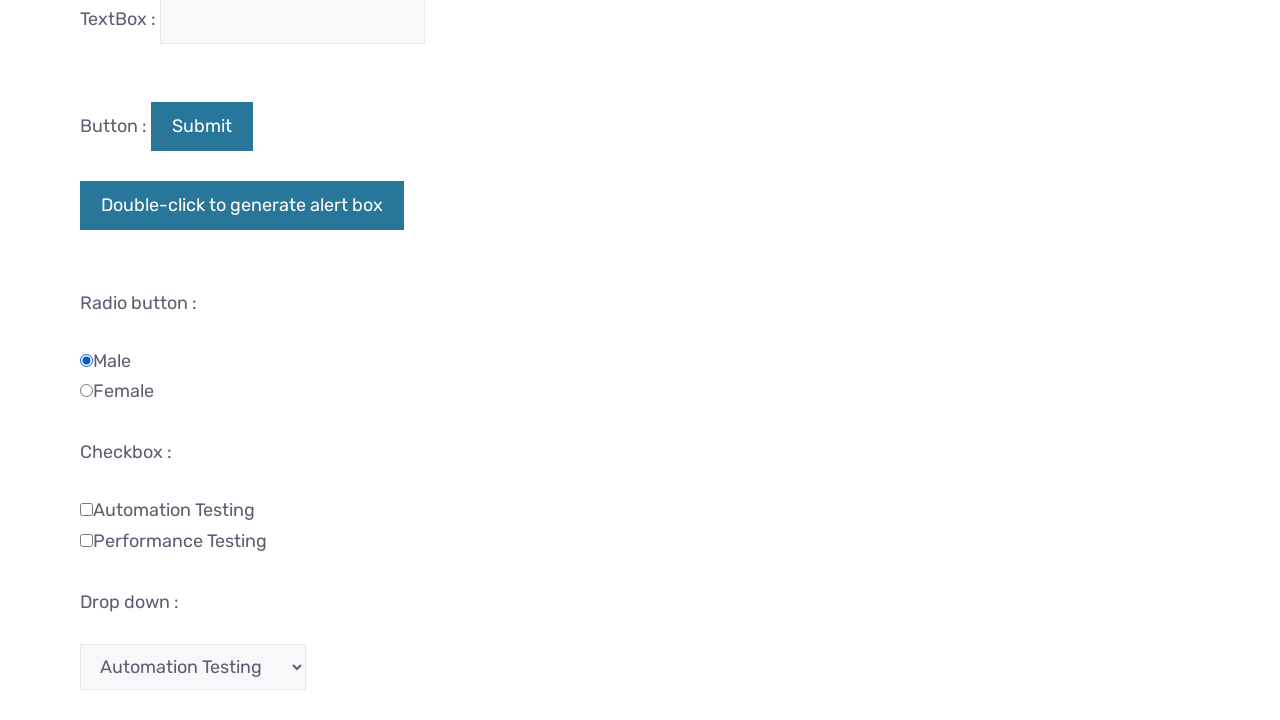

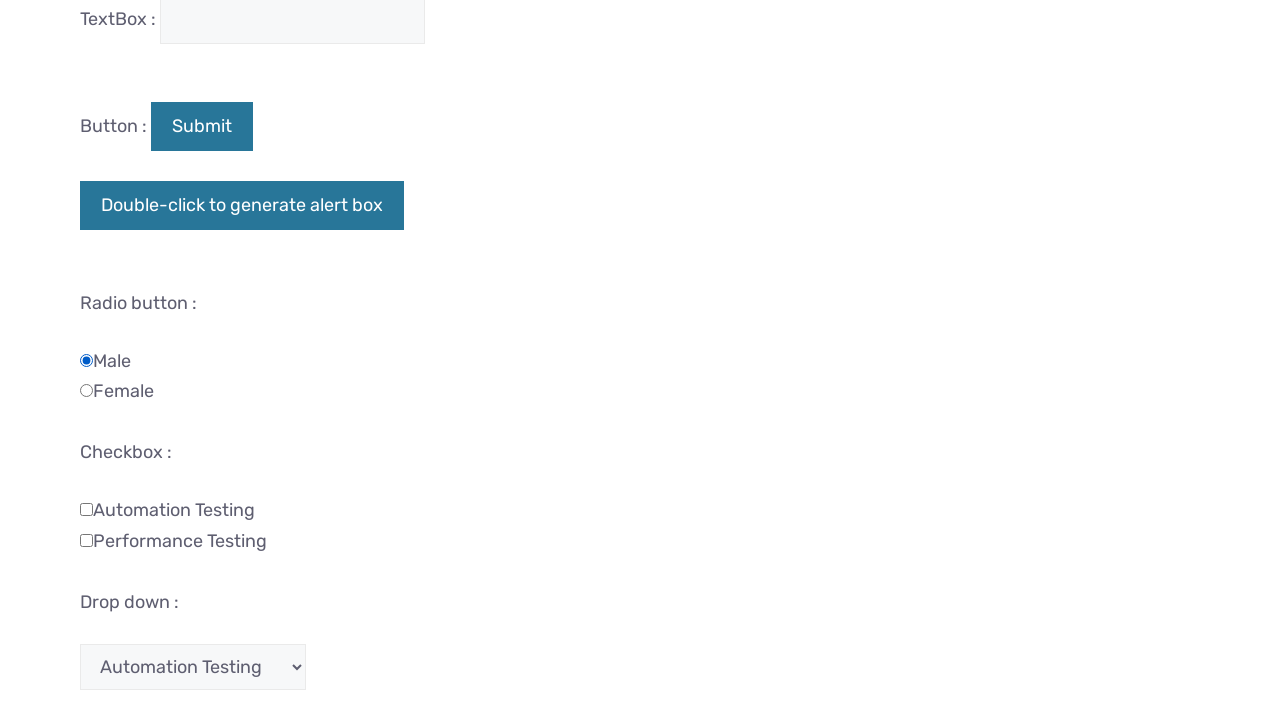